Tests editing a todo item on the All filter by double-clicking to edit, changing text, and pressing Enter to save

Starting URL: https://todomvc4tasj.herokuapp.com/

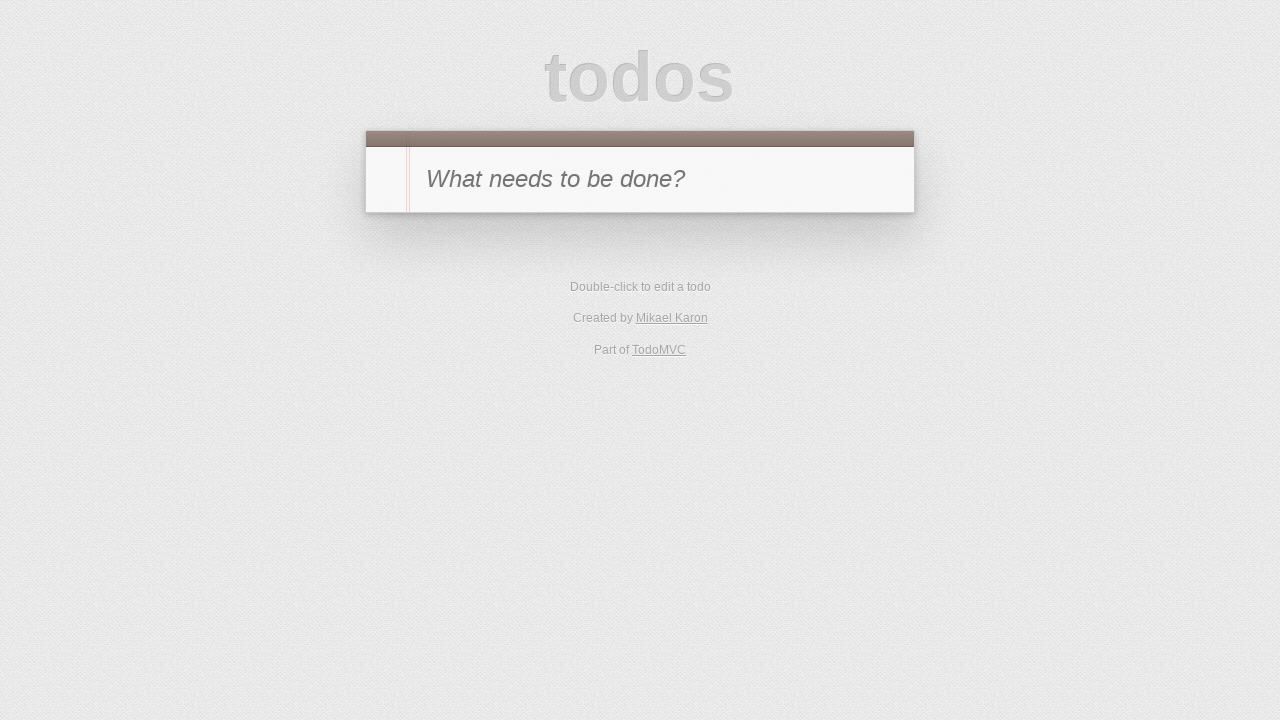

Set up three todo items (a, b, c) in localStorage
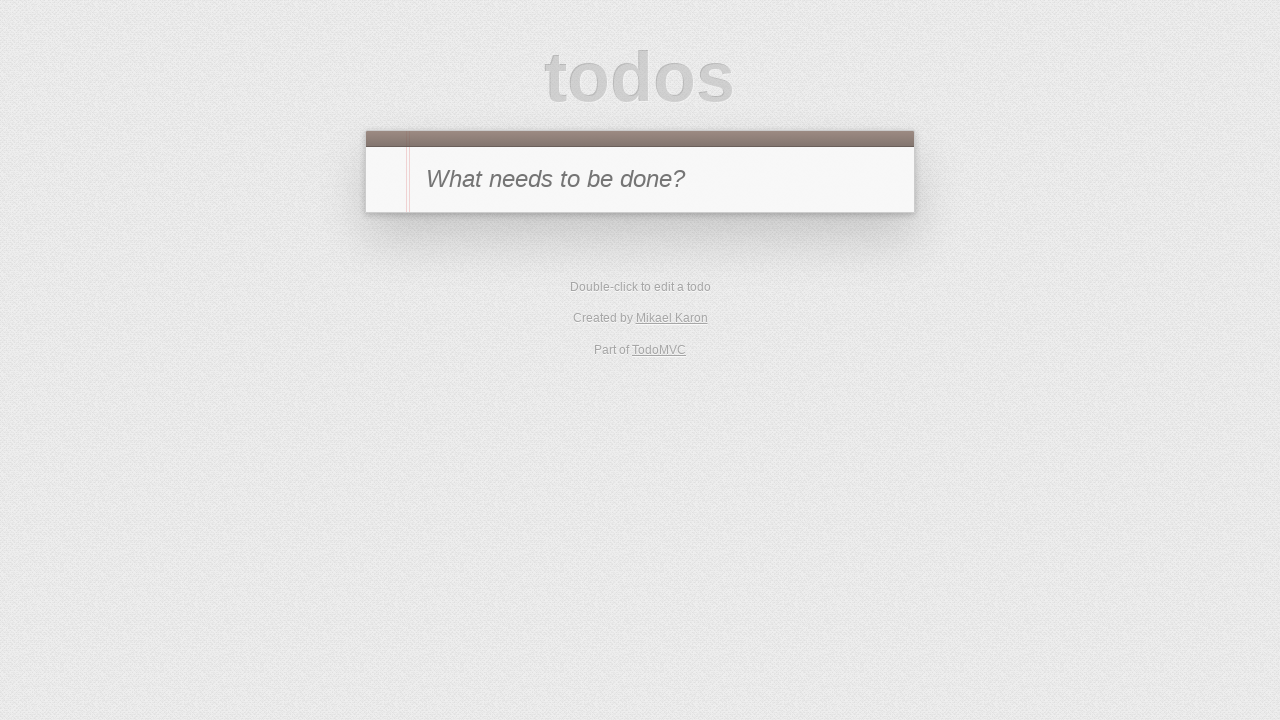

Reloaded page to load todos from localStorage
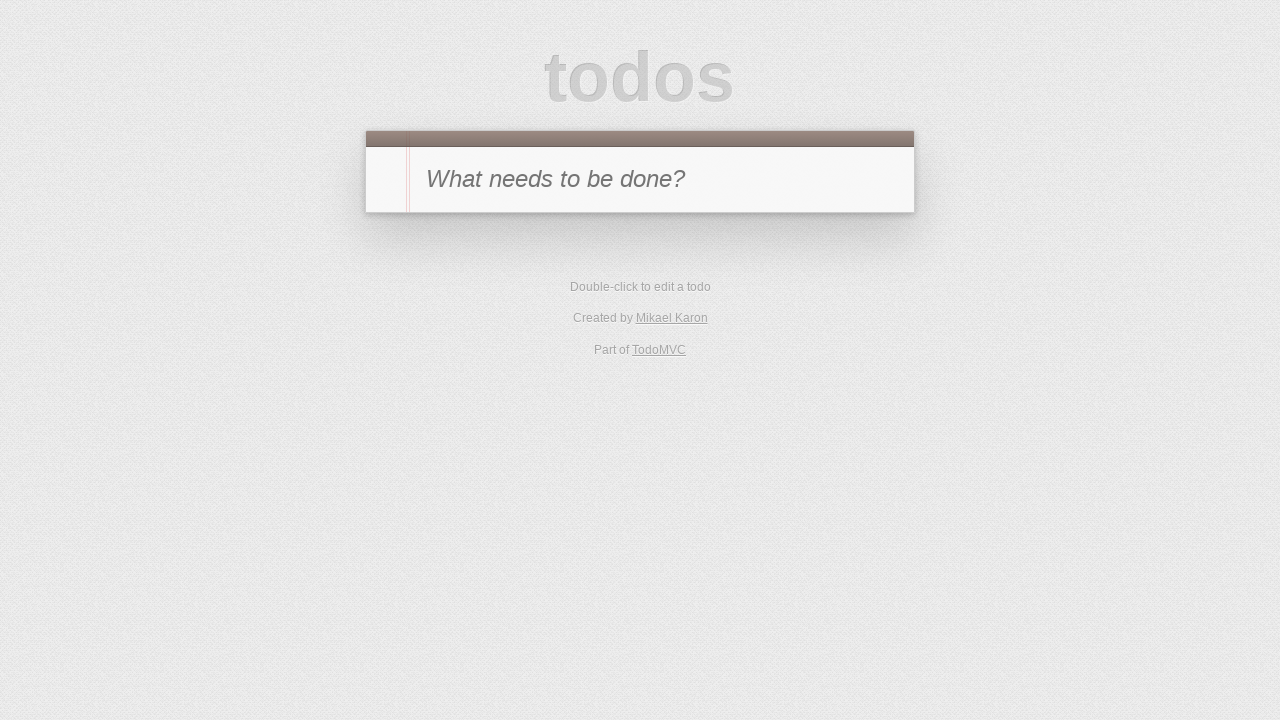

Double-clicked on todo item 'b' to enter edit mode at (662, 302) on #todo-list li:has-text('b') label
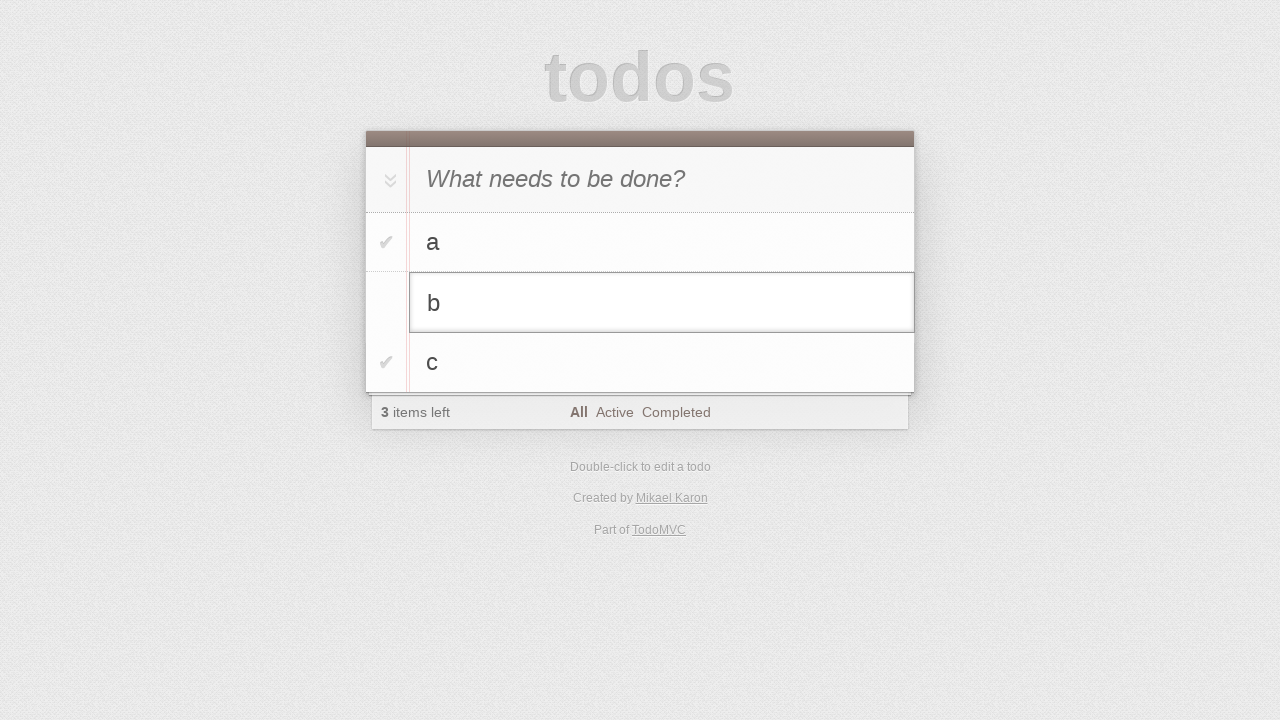

Changed todo text from 'b' to 'b-edited' on #todo-list li.editing .edit
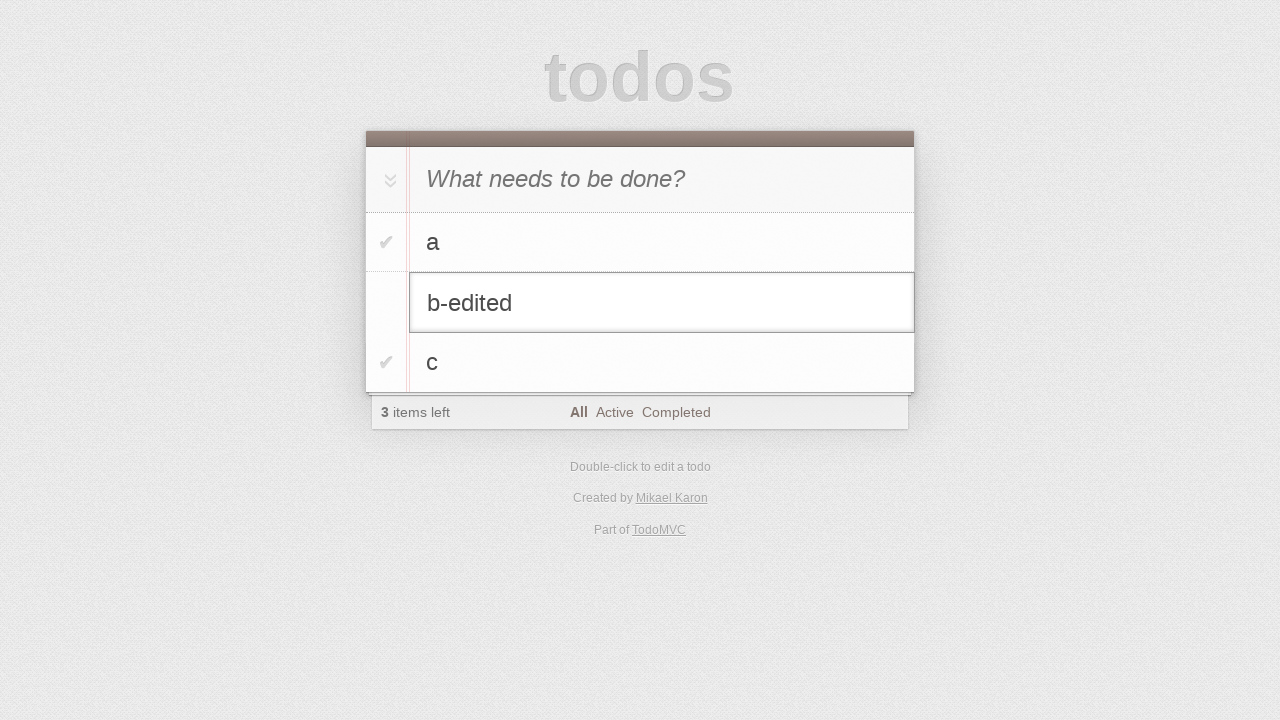

Pressed Enter to save the edited todo item on #todo-list li.editing .edit
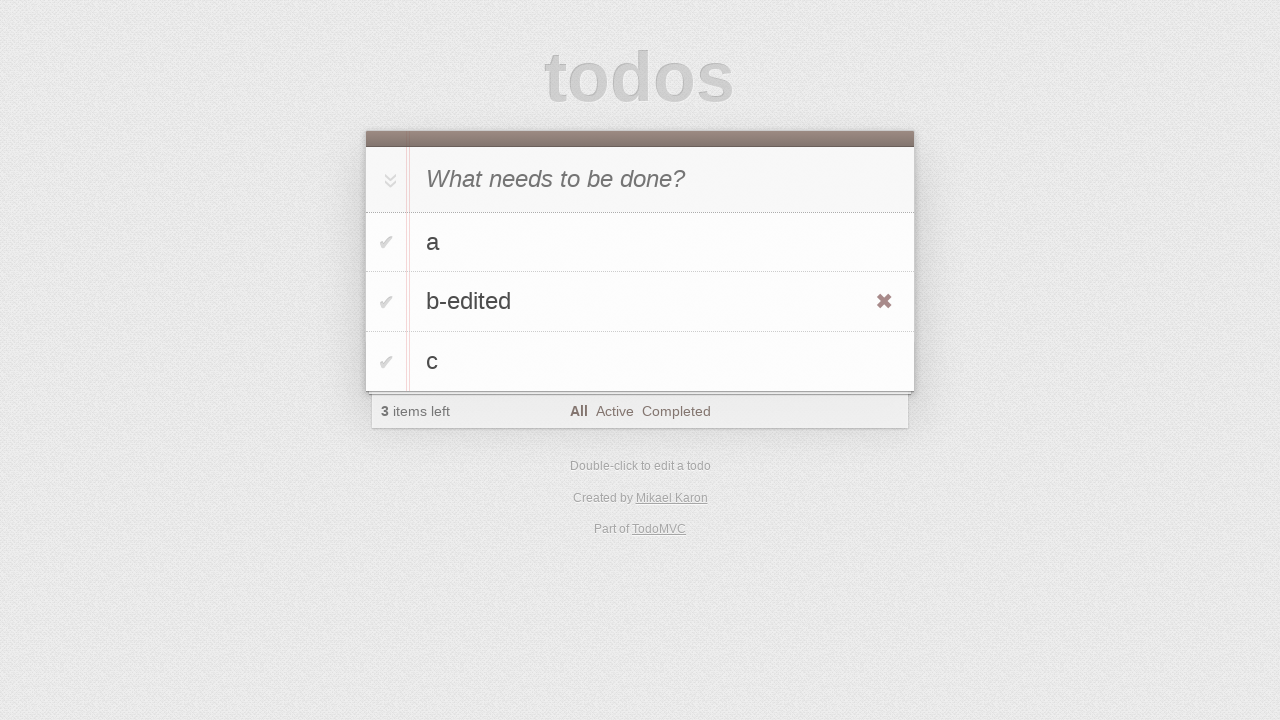

Verified that the edited todo 'b-edited' is displayed on the page
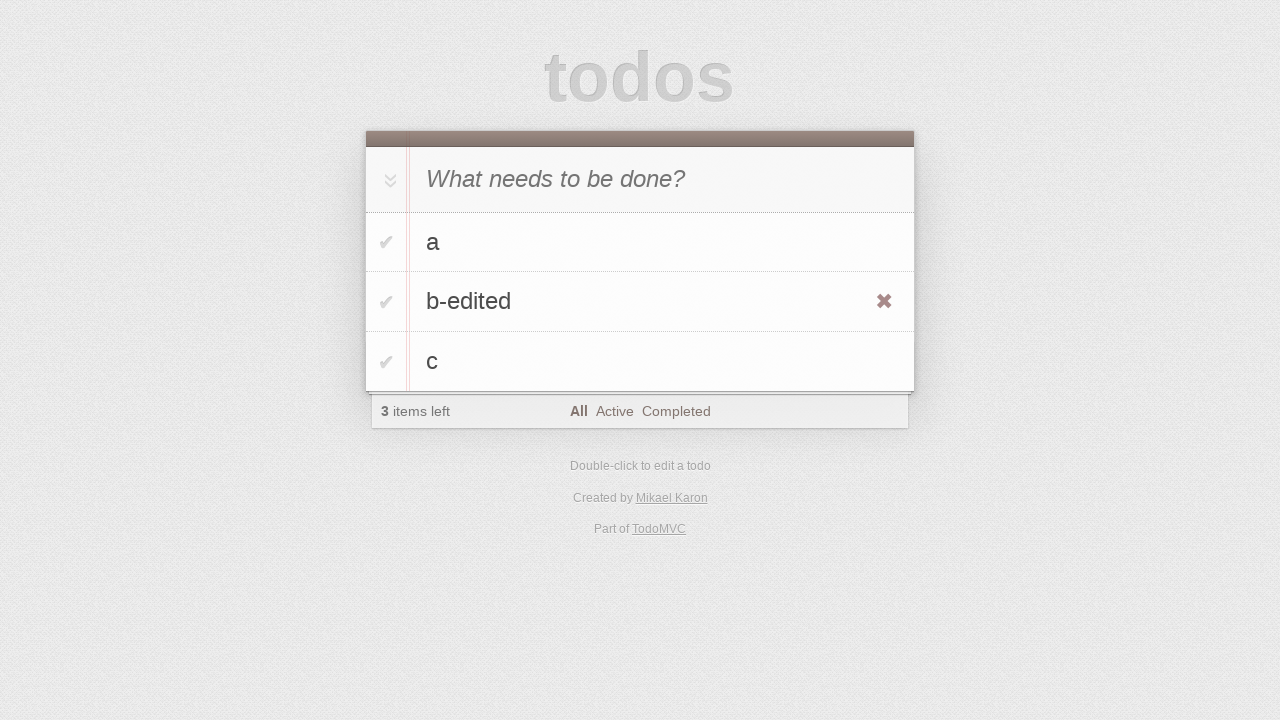

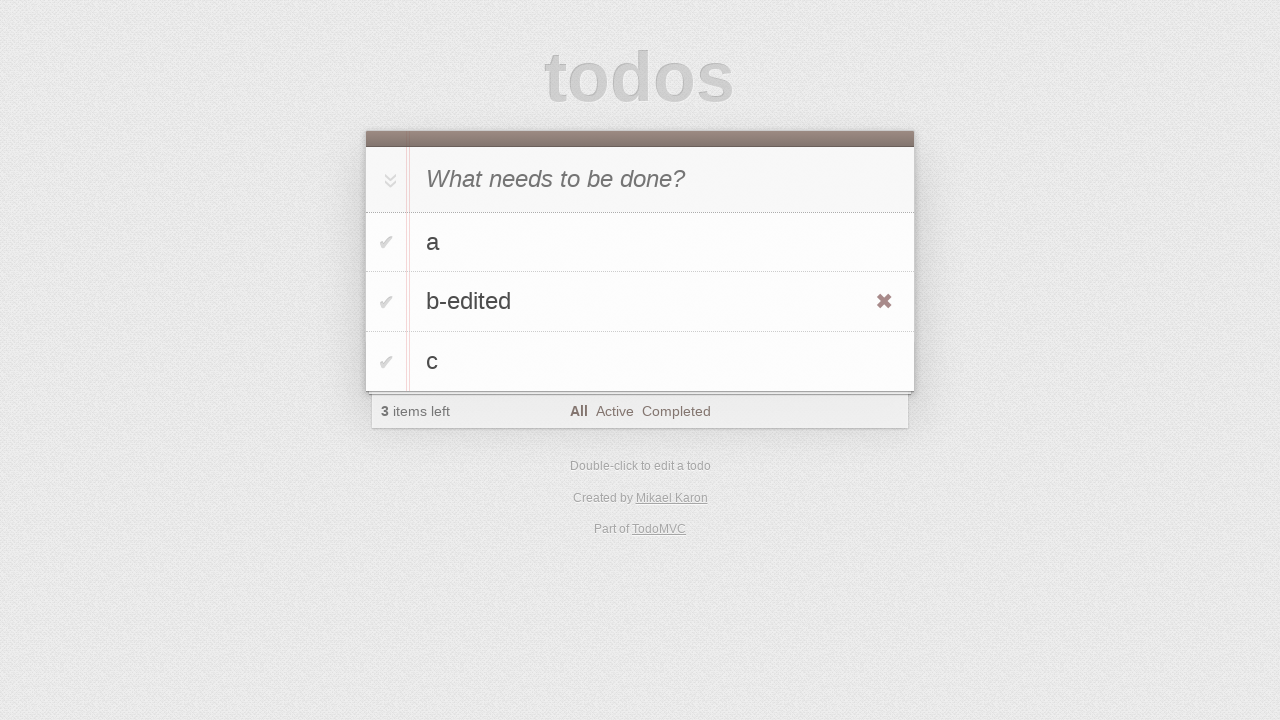